Tests drag and drop functionality by dragging an element from source to target within an iframe

Starting URL: https://jqueryui.com/droppable/

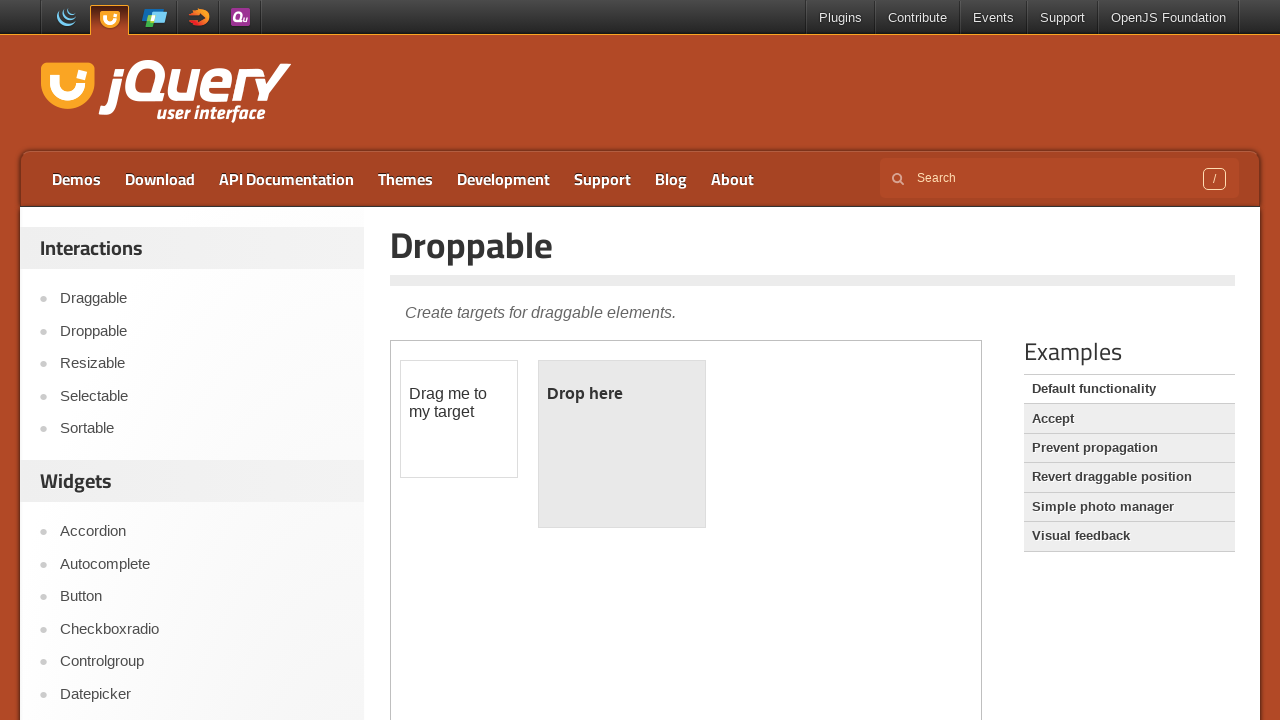

Located the first iframe containing the drag and drop demo
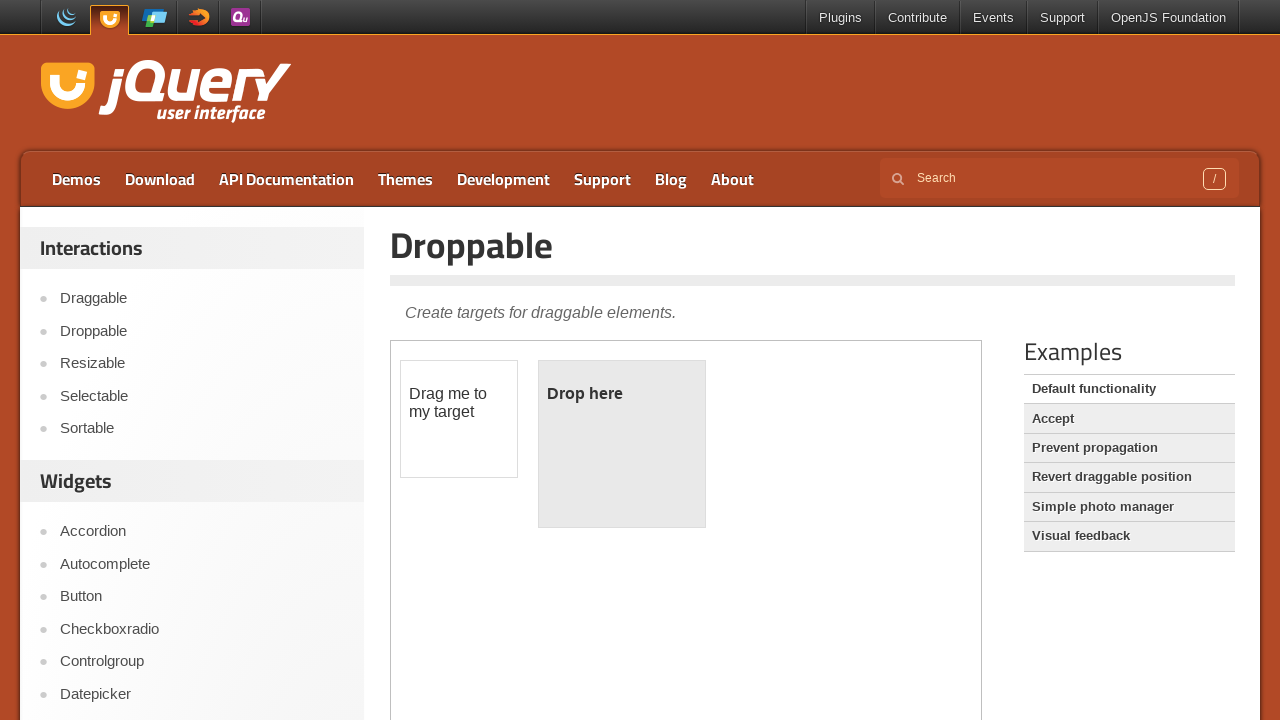

Located the draggable element 'Drag me to my target'
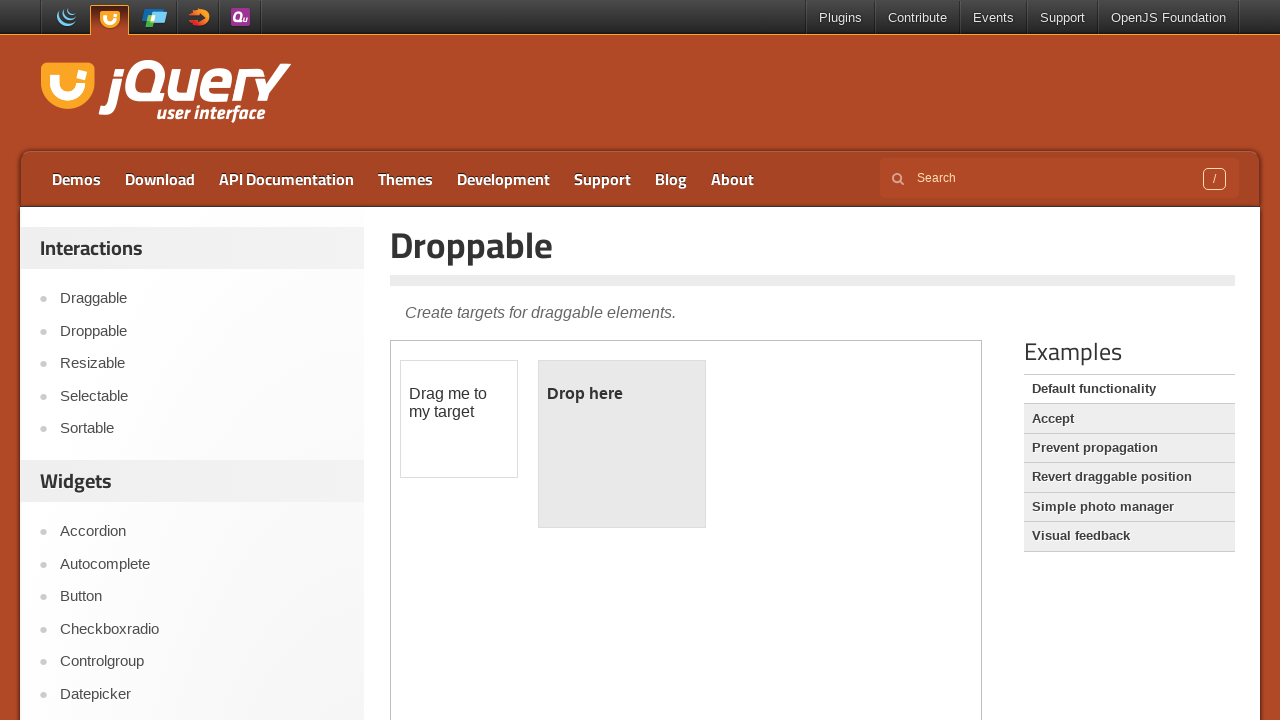

Located the droppable target element
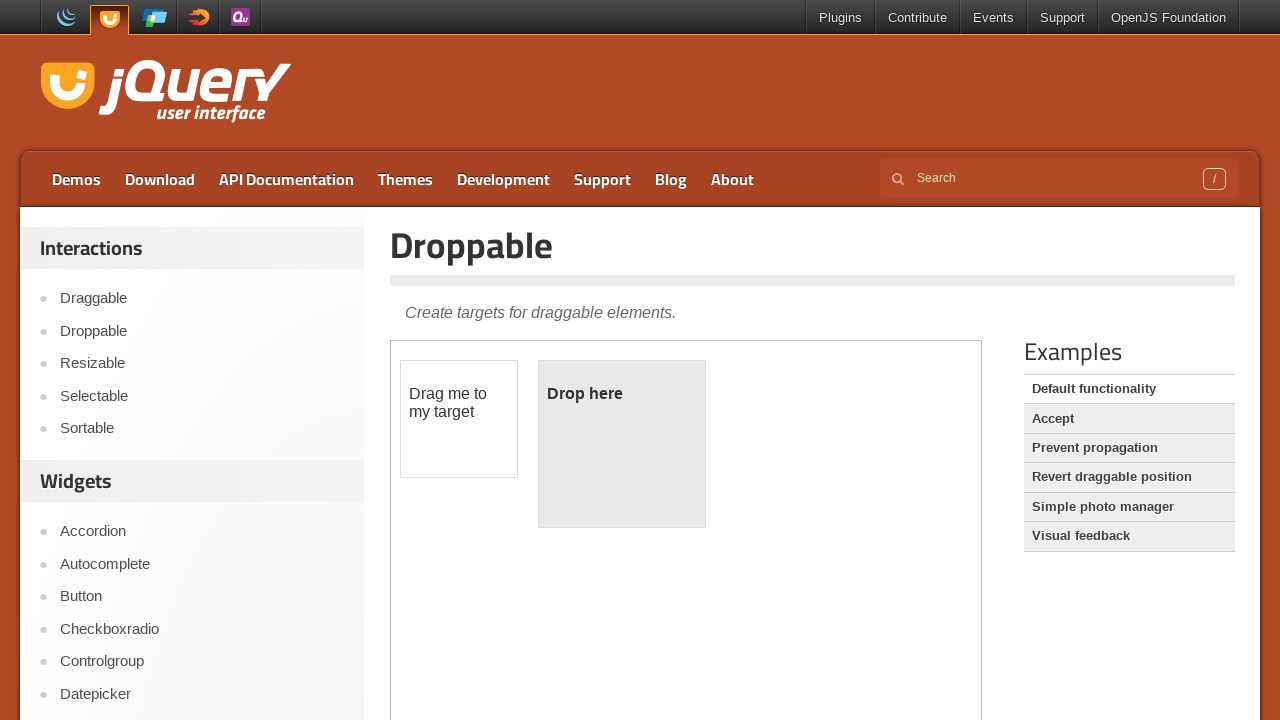

Dragged the source element to the target droppable area at (622, 444)
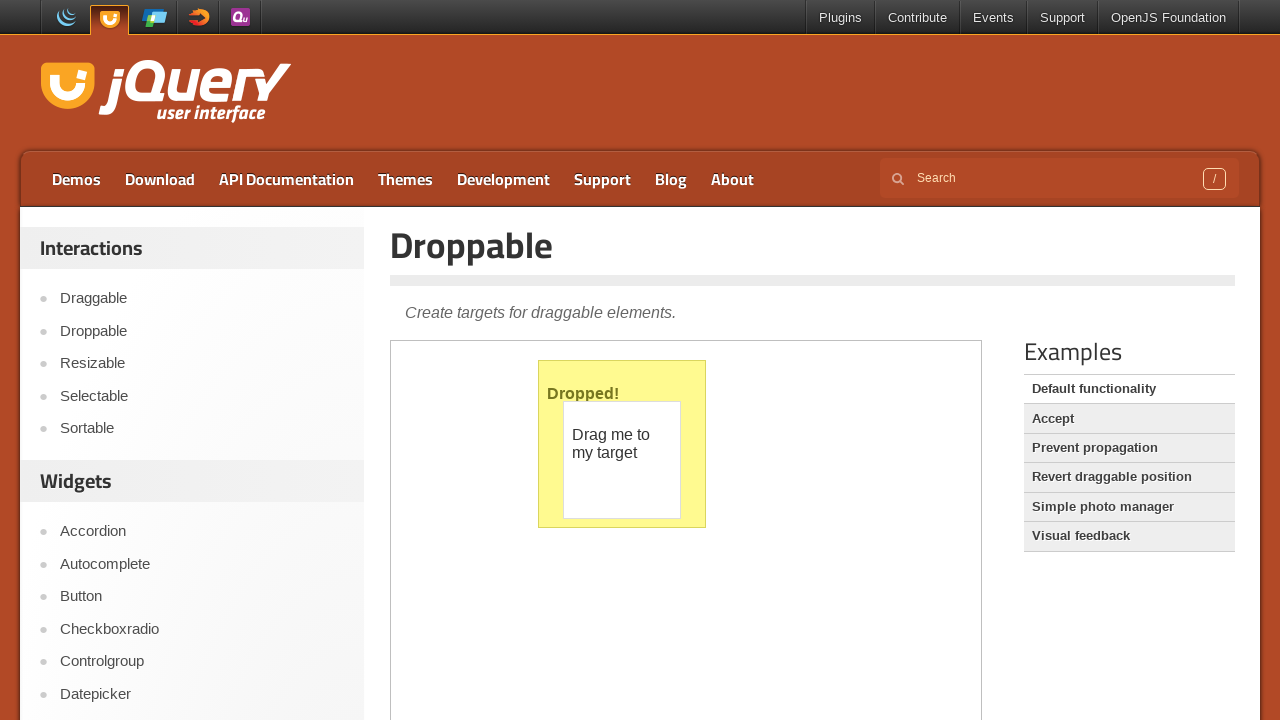

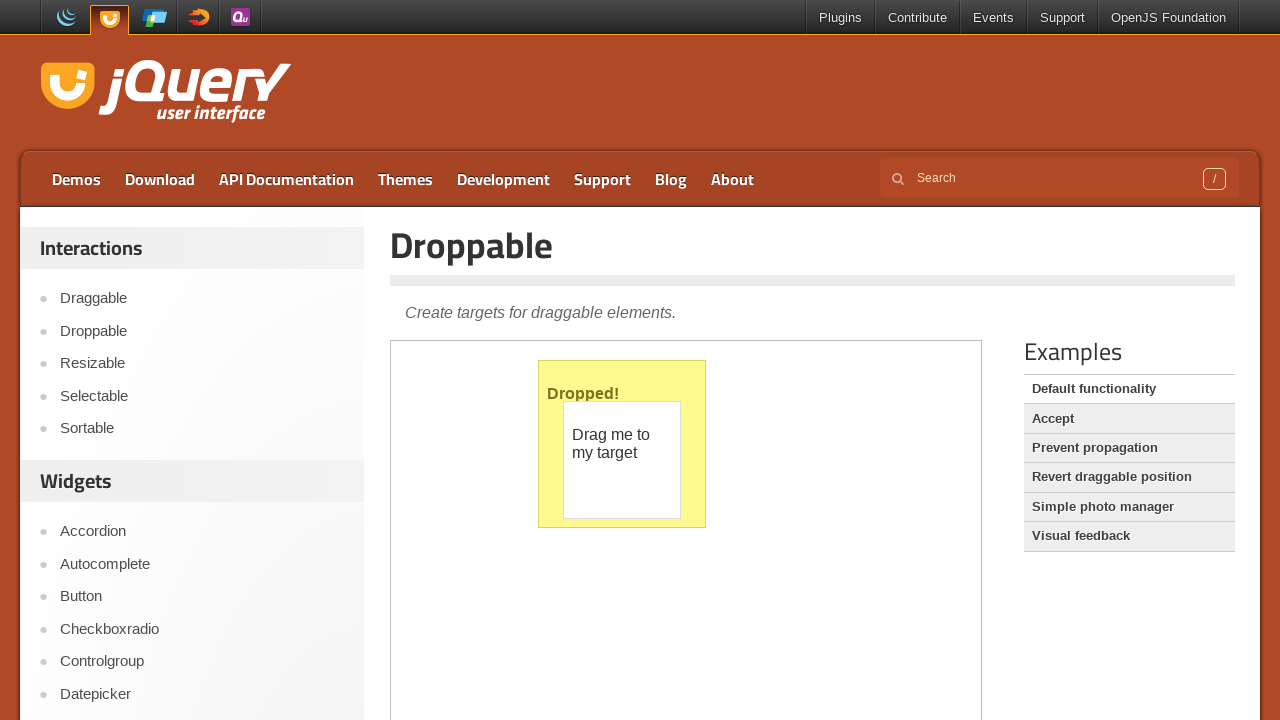